Tests jQuery UI datepicker functionality by clicking on the date input field, navigating forward 2 months using the next button, and selecting a specific date from the calendar.

Starting URL: https://jqueryui.com/datepicker/

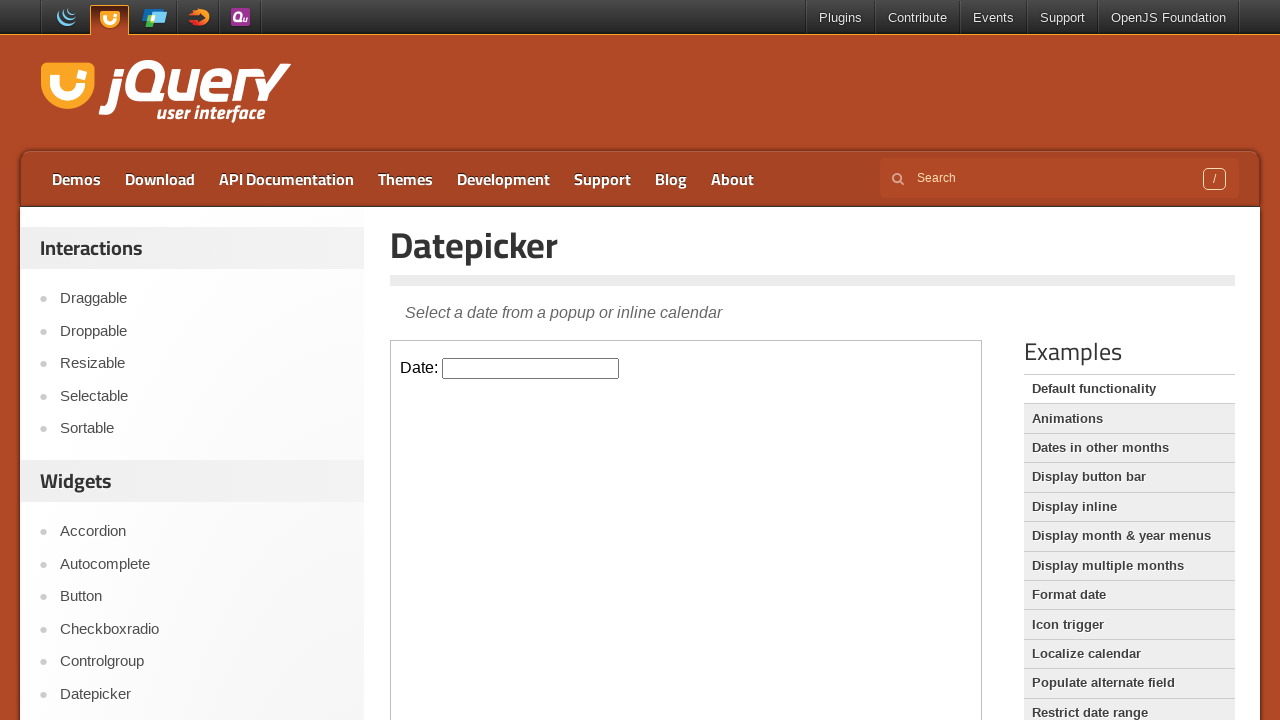

Located iframe containing datepicker
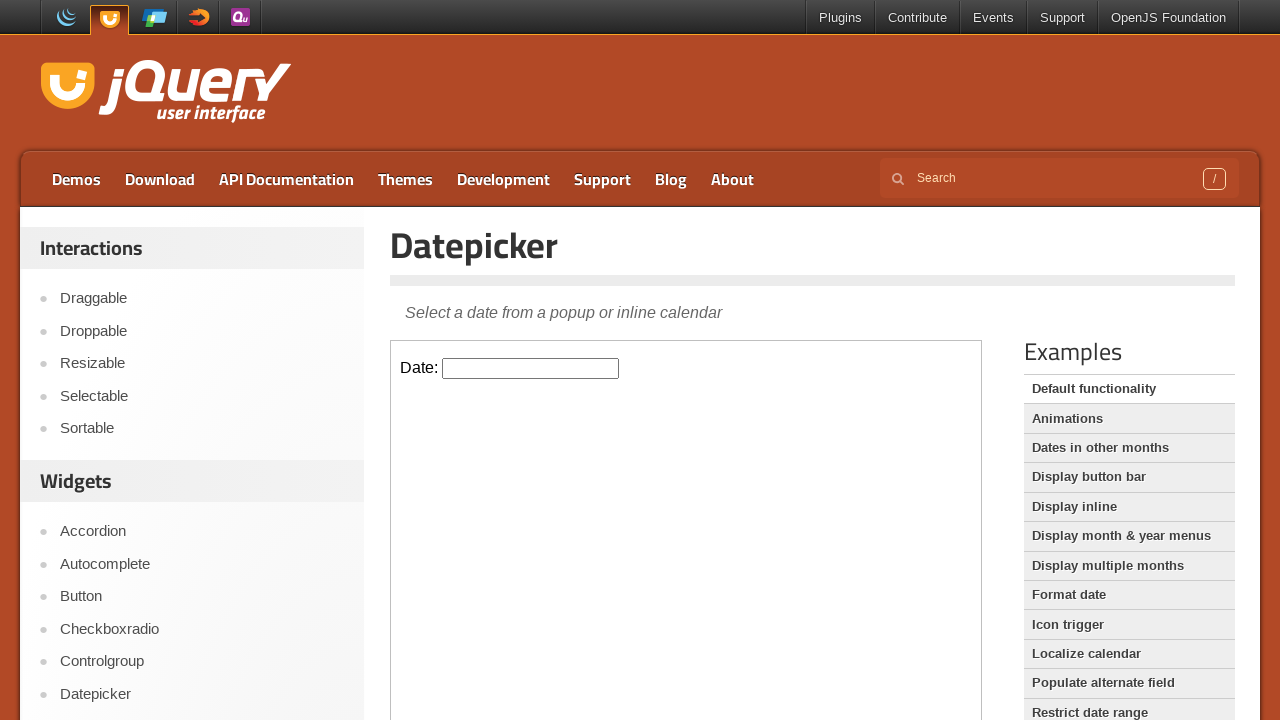

Clicked datepicker input field to open calendar at (531, 368) on iframe >> nth=0 >> internal:control=enter-frame >> #datepicker
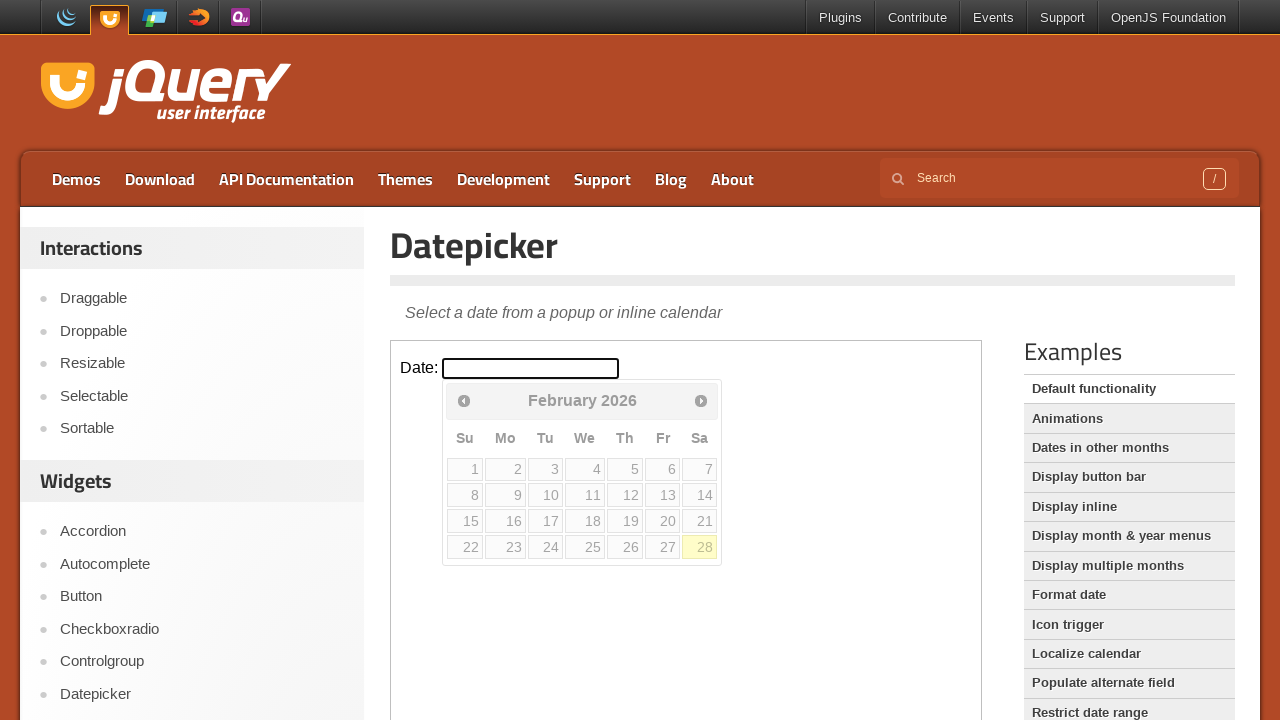

Clicked next button to navigate forward 1 month (iteration 1/2) at (701, 400) on iframe >> nth=0 >> internal:control=enter-frame >> xpath=//*[@id='ui-datepicker-
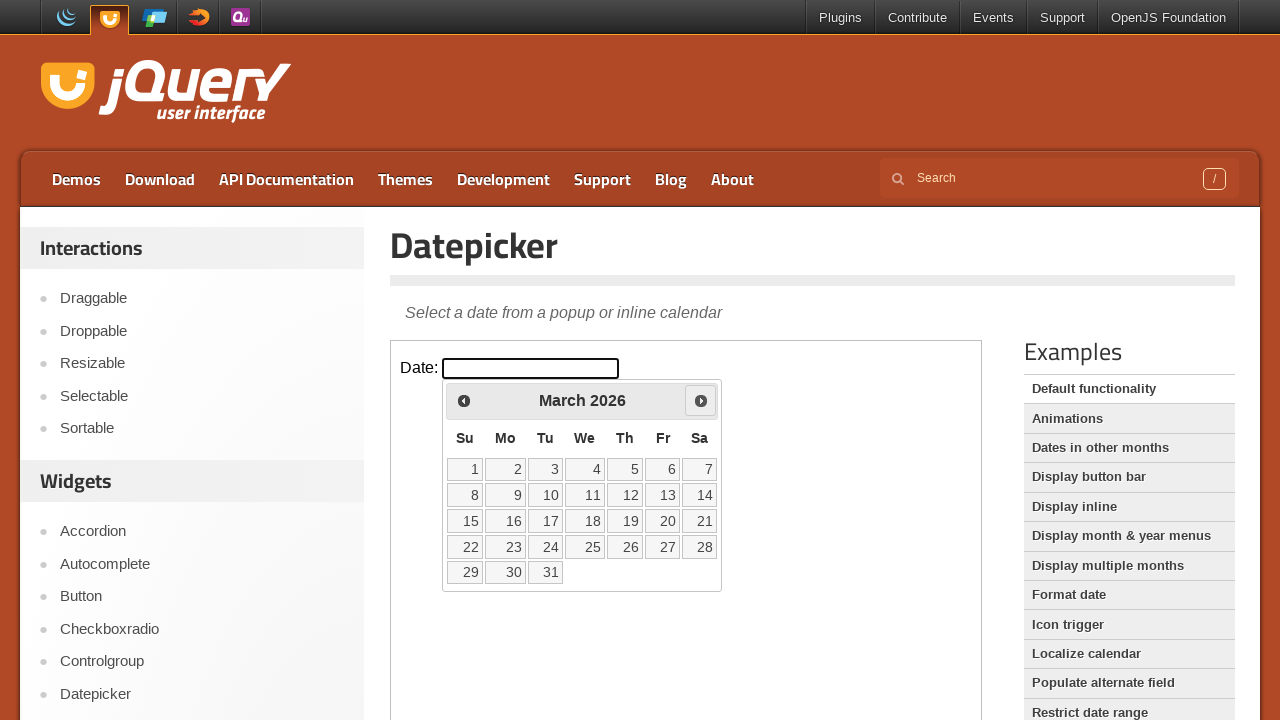

Clicked next button to navigate forward 1 month (iteration 2/2) at (701, 400) on iframe >> nth=0 >> internal:control=enter-frame >> xpath=//*[@id='ui-datepicker-
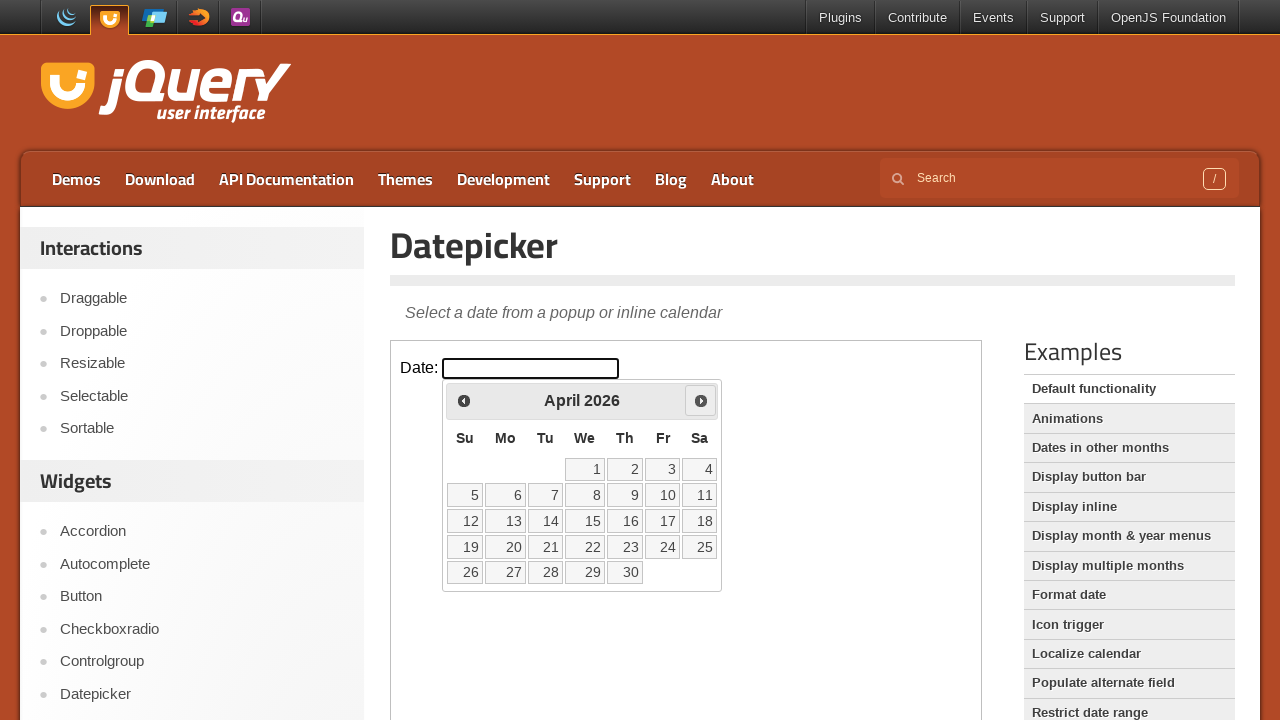

Scrolled down 200 pixels
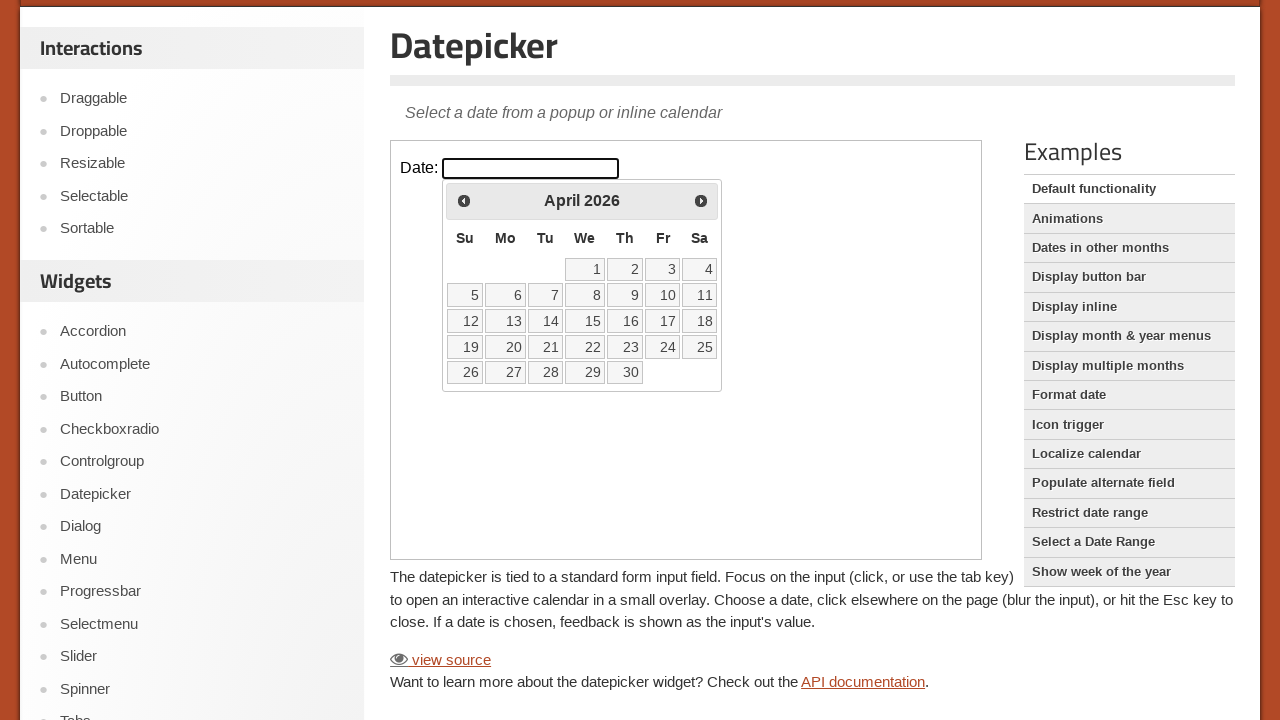

Selected date from calendar (first Monday of the month) at (465, 295) on iframe >> nth=0 >> internal:control=enter-frame >> #ui-datepicker-div > table > 
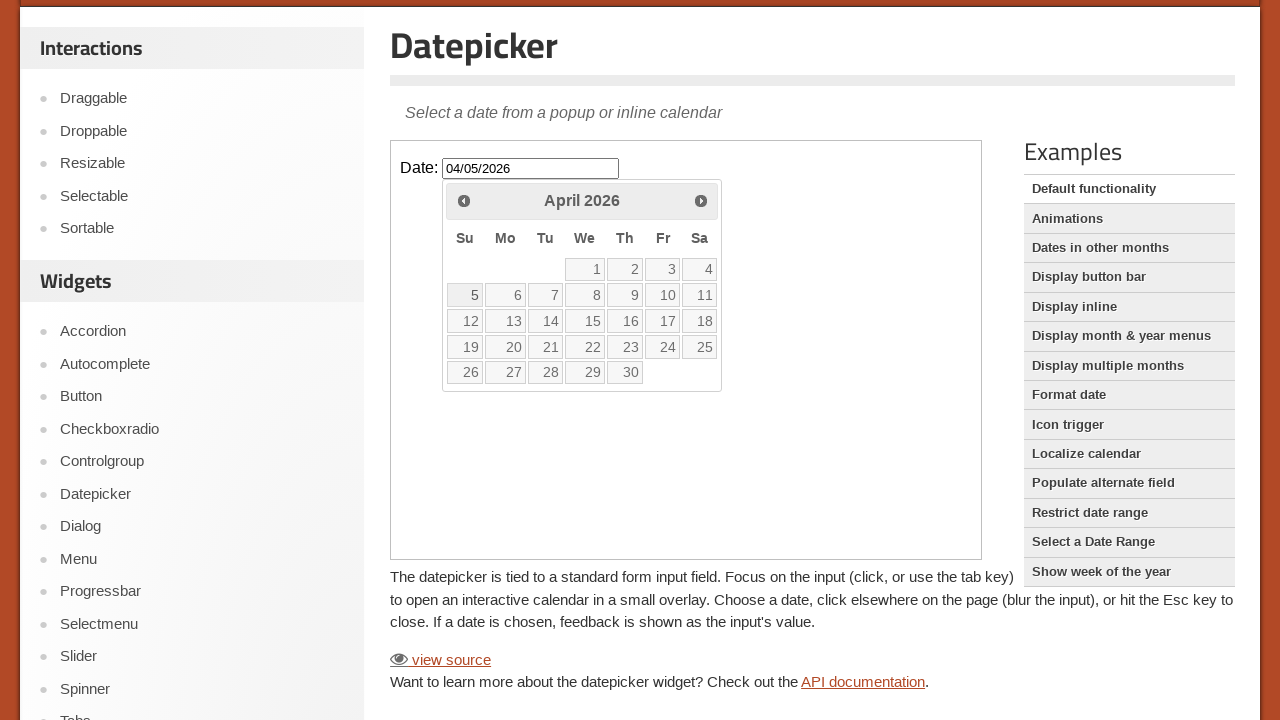

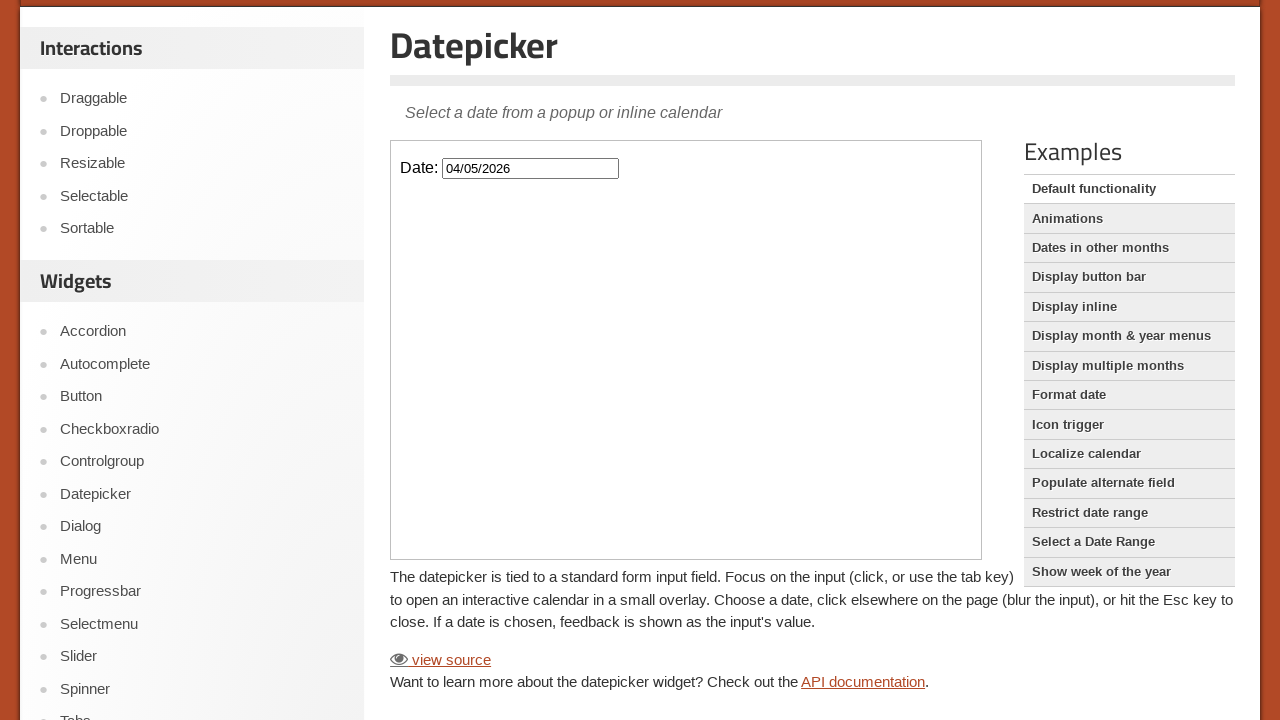